Tests that the attention message in Simple Accordion tab can be displayed and then closed by clicking the close button.

Starting URL: http://www.globalsqa.com/demo-site/

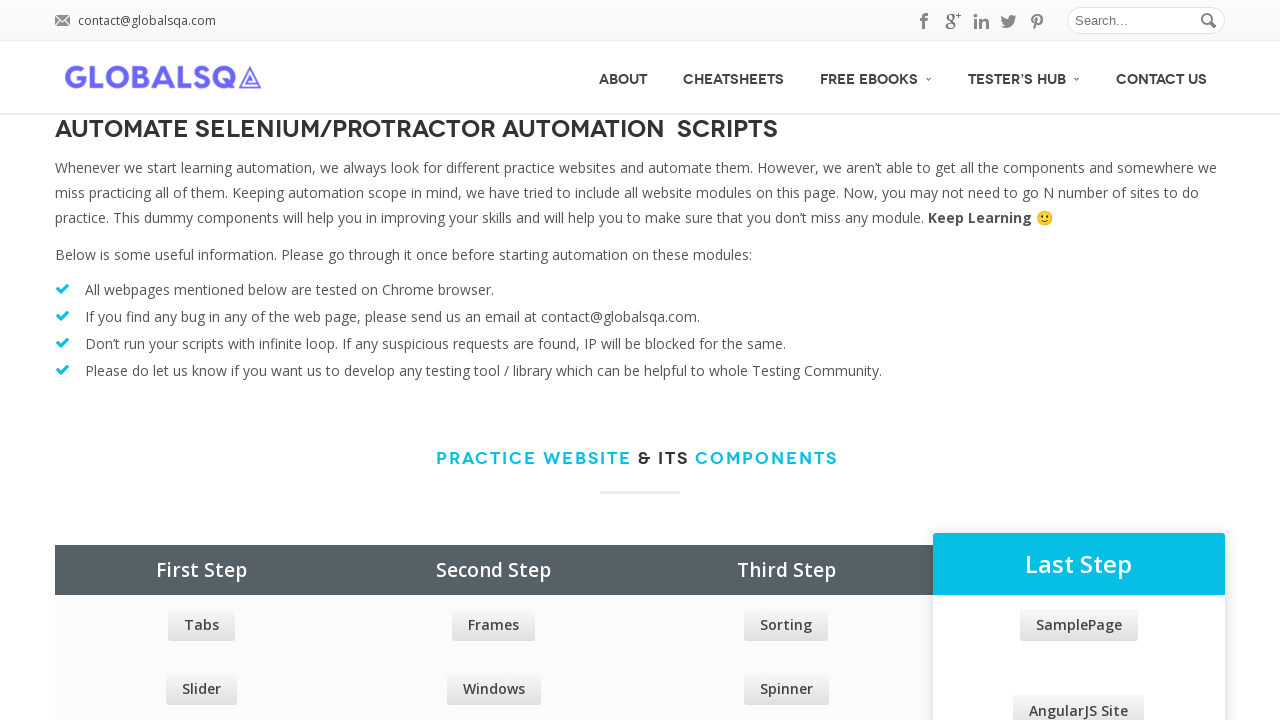

Clicked on Tabs link at (201, 625) on xpath=//div[@class="row price_table_holder col_4"]//a[contains(text(), "Tabs")]
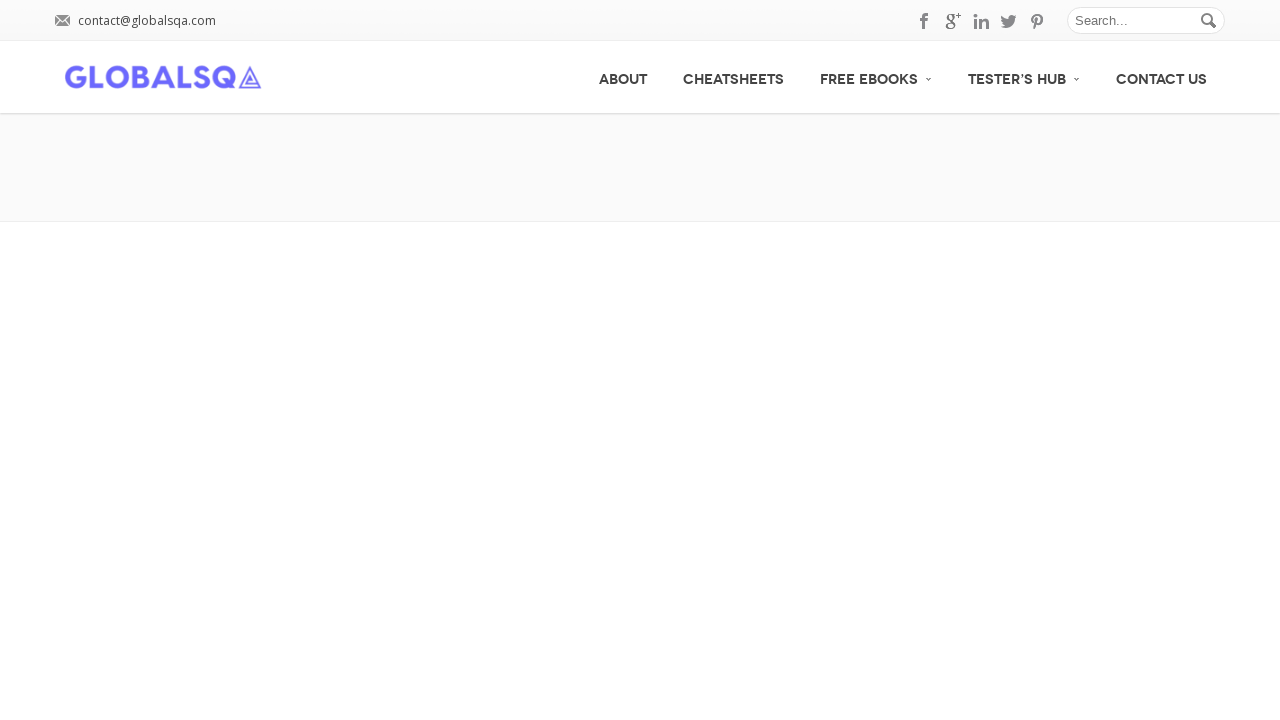

Simple Accordion tab became visible
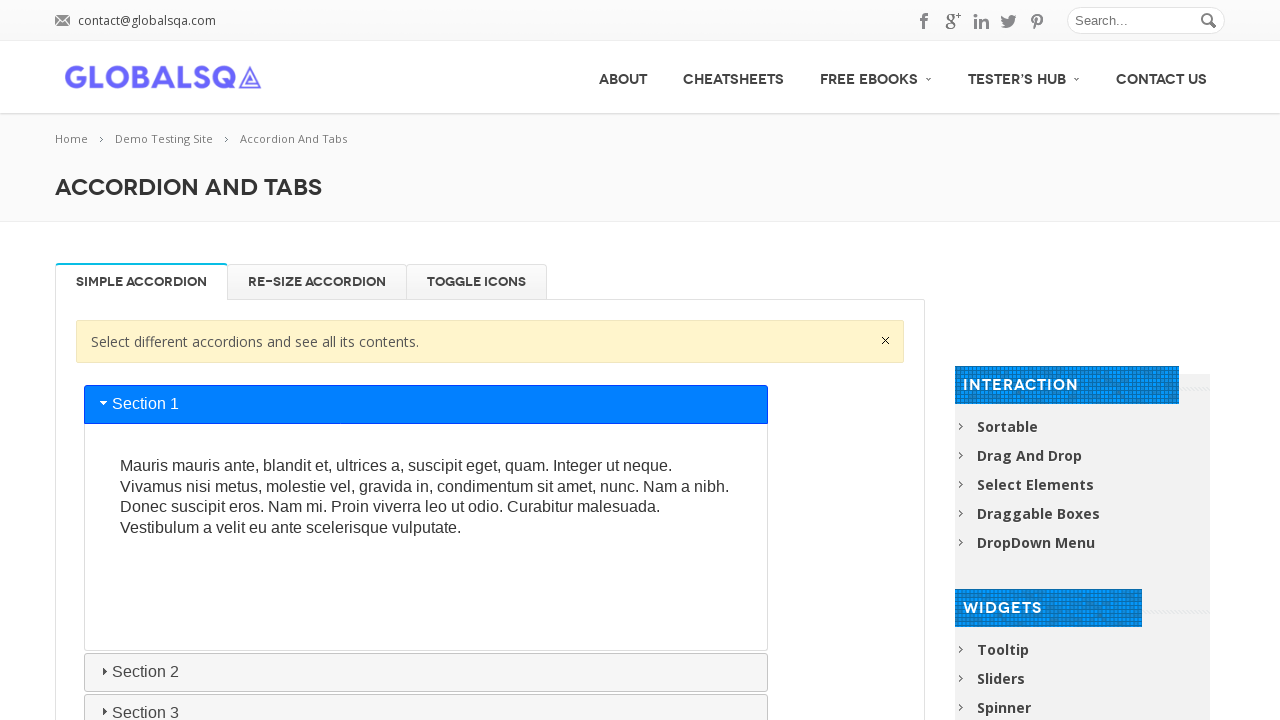

Clicked on Simple Accordion tab at (142, 282) on xpath=//div[@class="newtabs horizontal"]//li[contains(text(), "Simple Accordion"
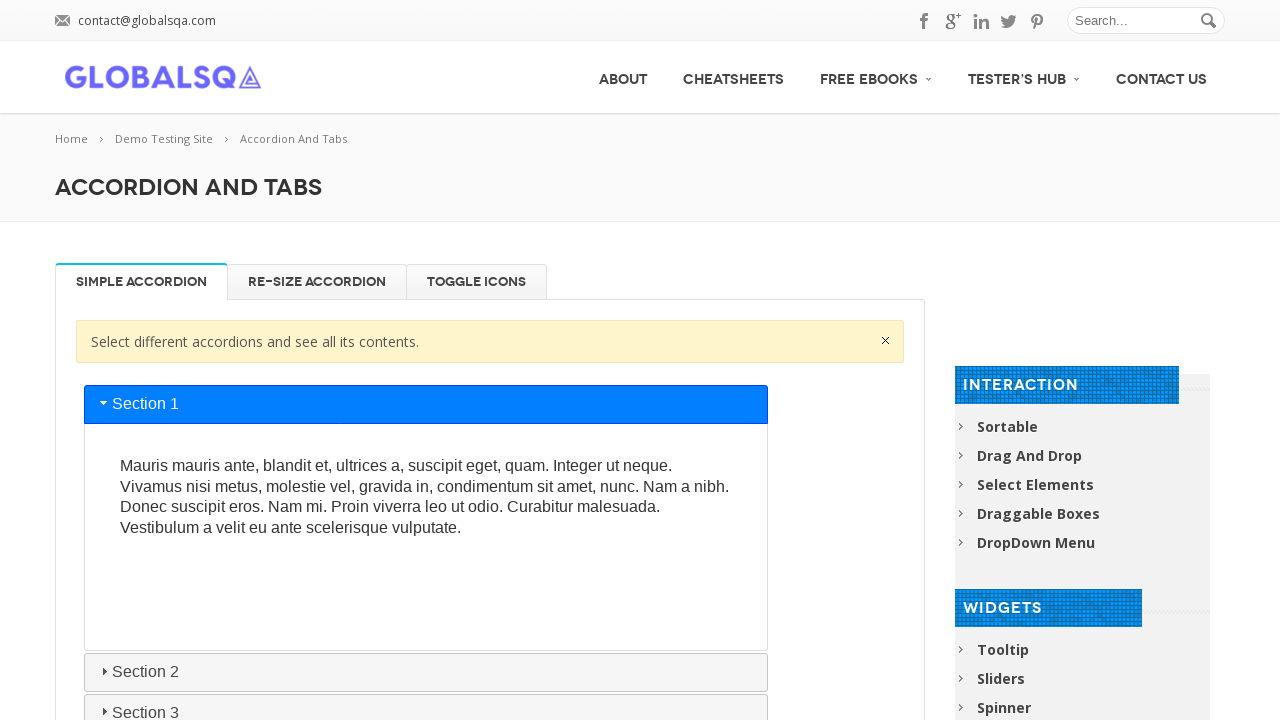

Clicked close button on attention message at (886, 340) on xpath=//div[@class="single_tab_div resp-tab-content resp-tab-content-active"]//a
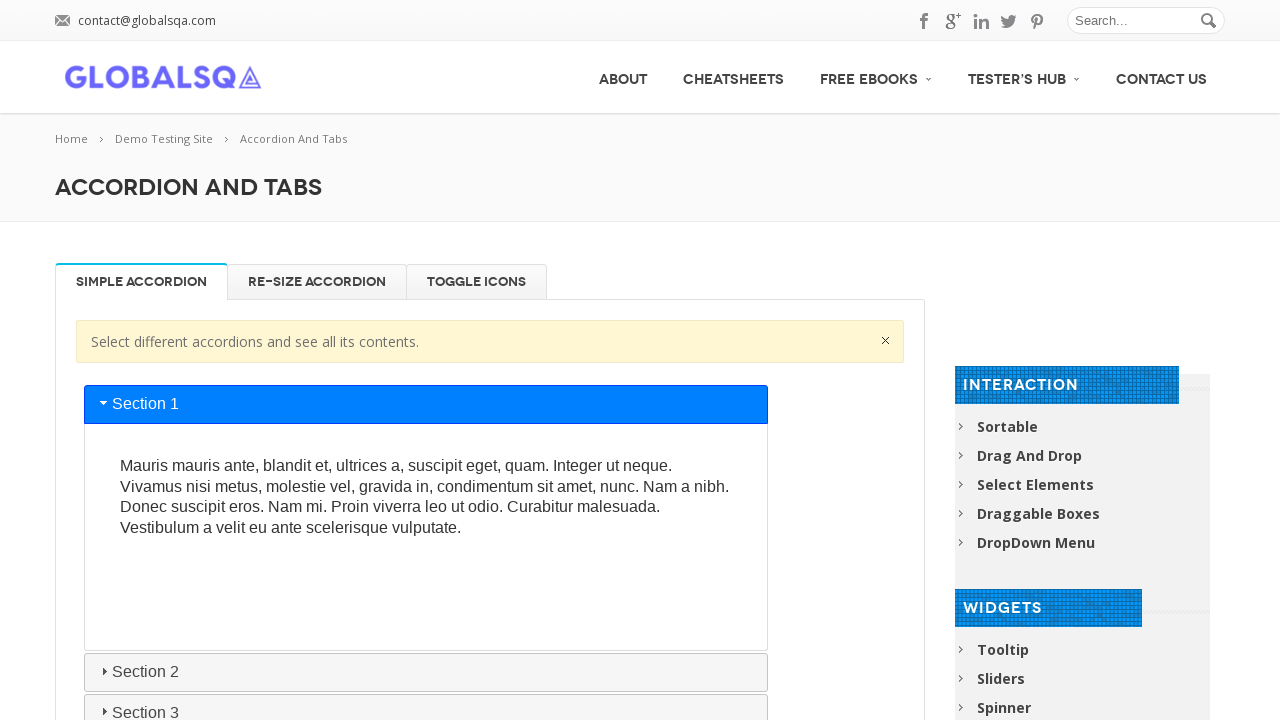

Verified content area is still displayed after closing message
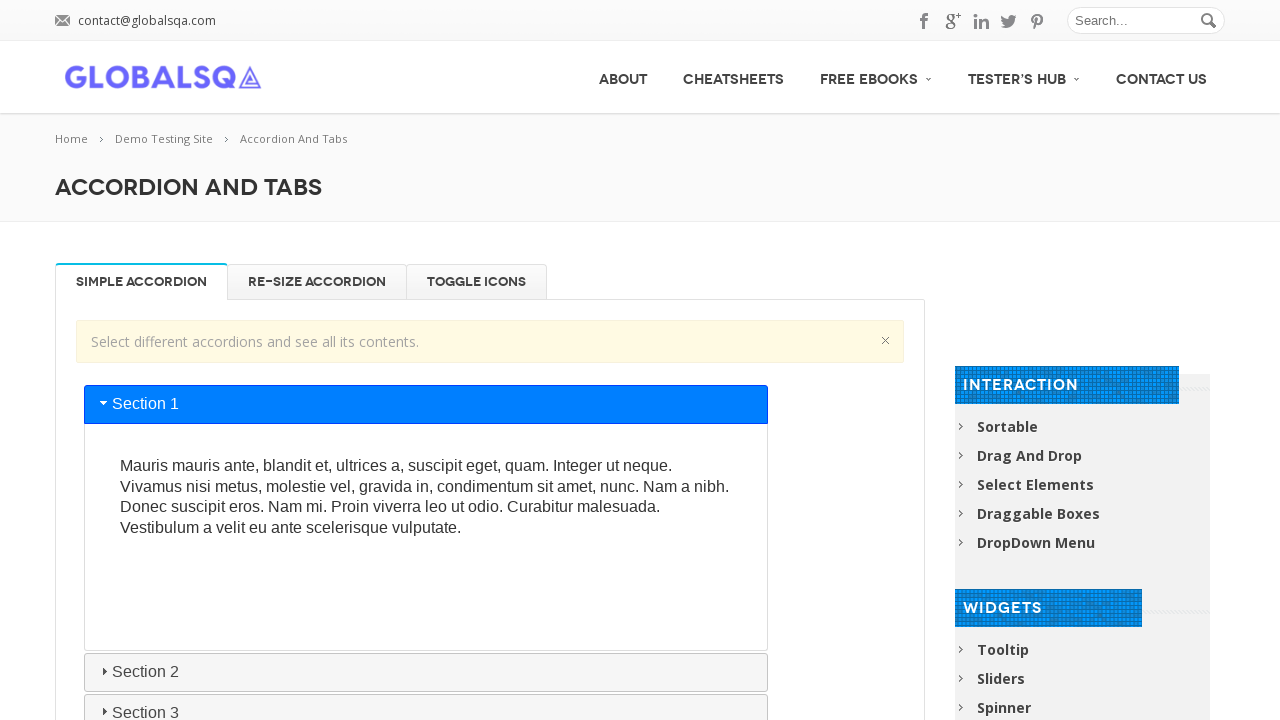

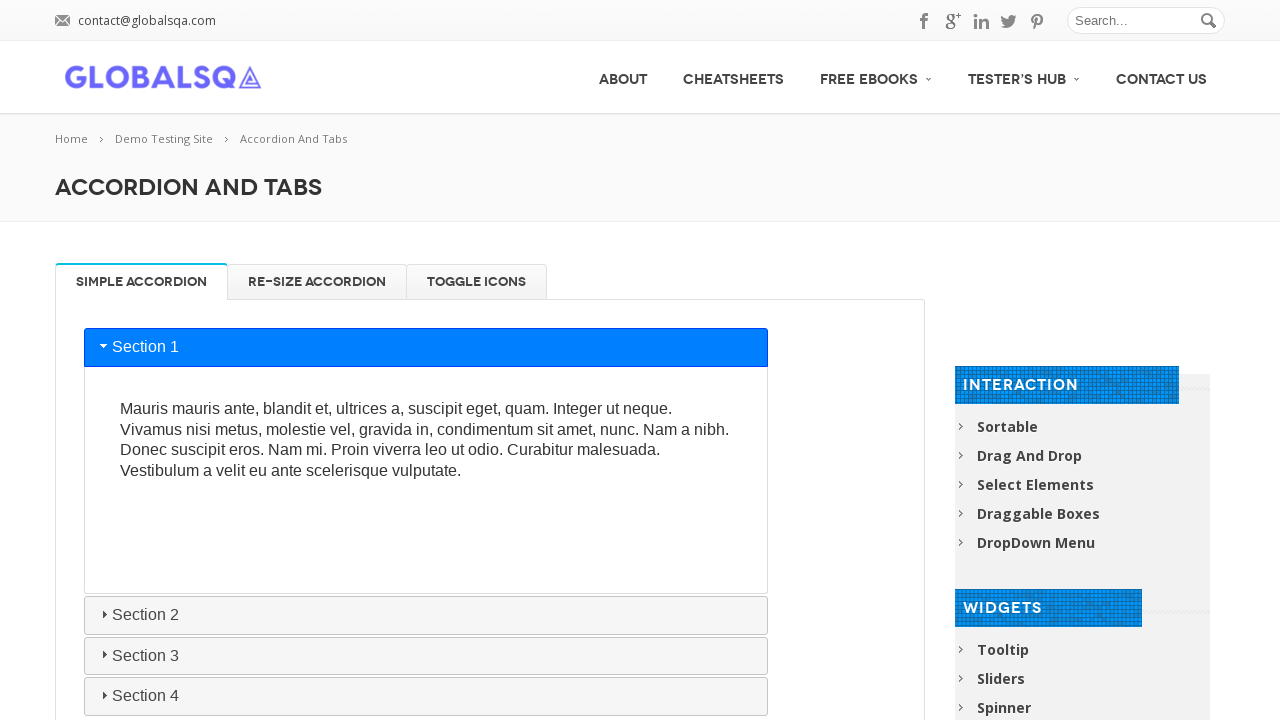